Tests navigation by clicking on the "Typos" link, verifying text content on the page, and navigating back to the main page

Starting URL: https://the-internet.herokuapp.com/

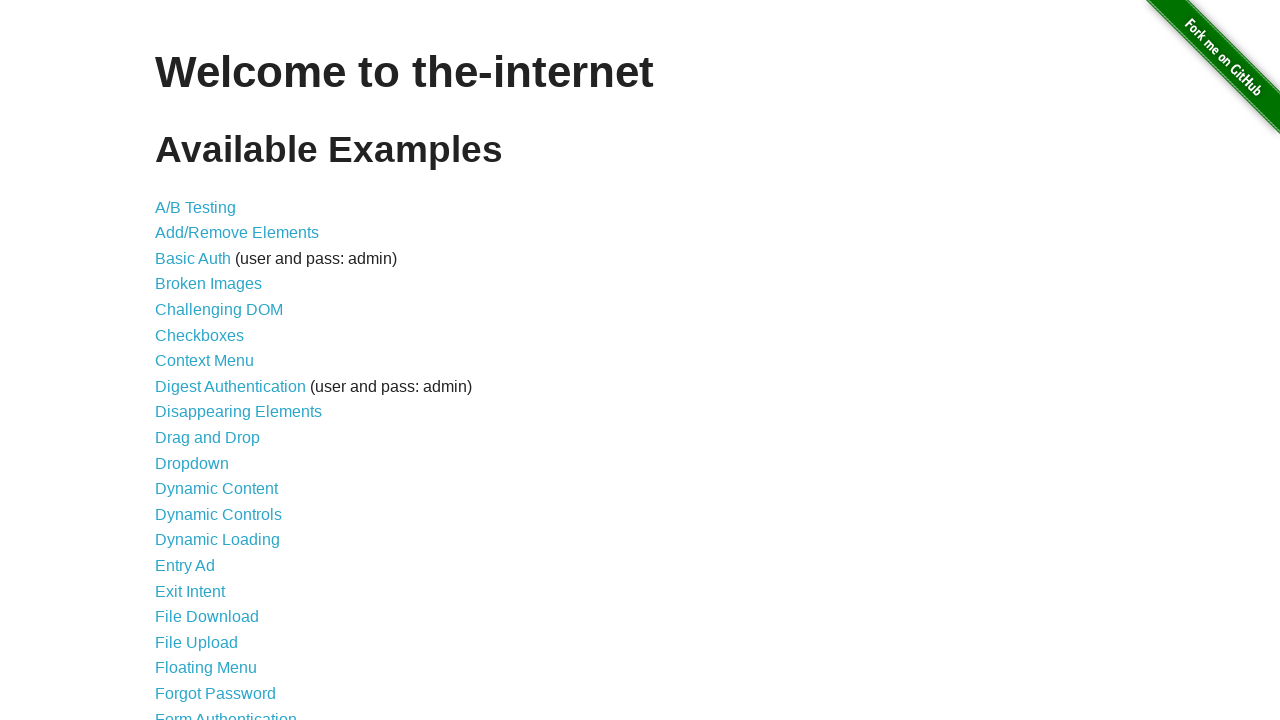

Clicked on the 'Typos' link at (176, 625) on xpath=//a[.='Typos']
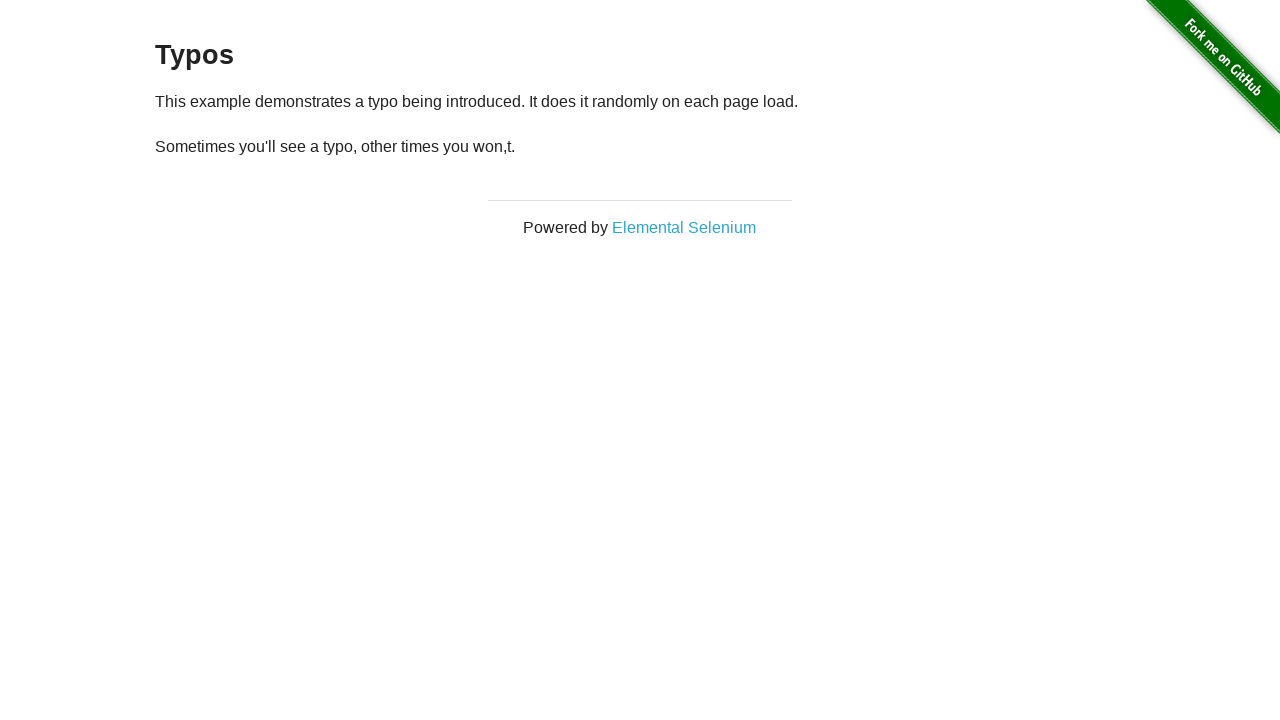

Verified paragraph with 'other' text is present on Typos page
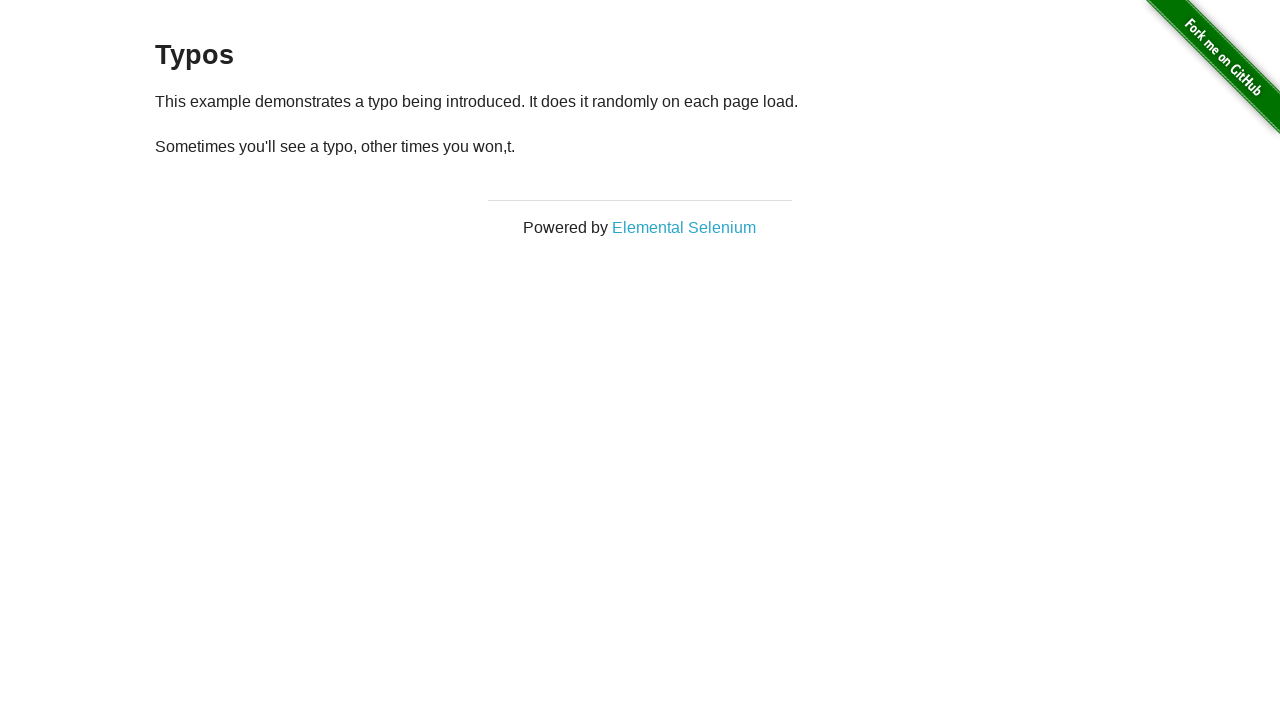

Navigated back to the main page
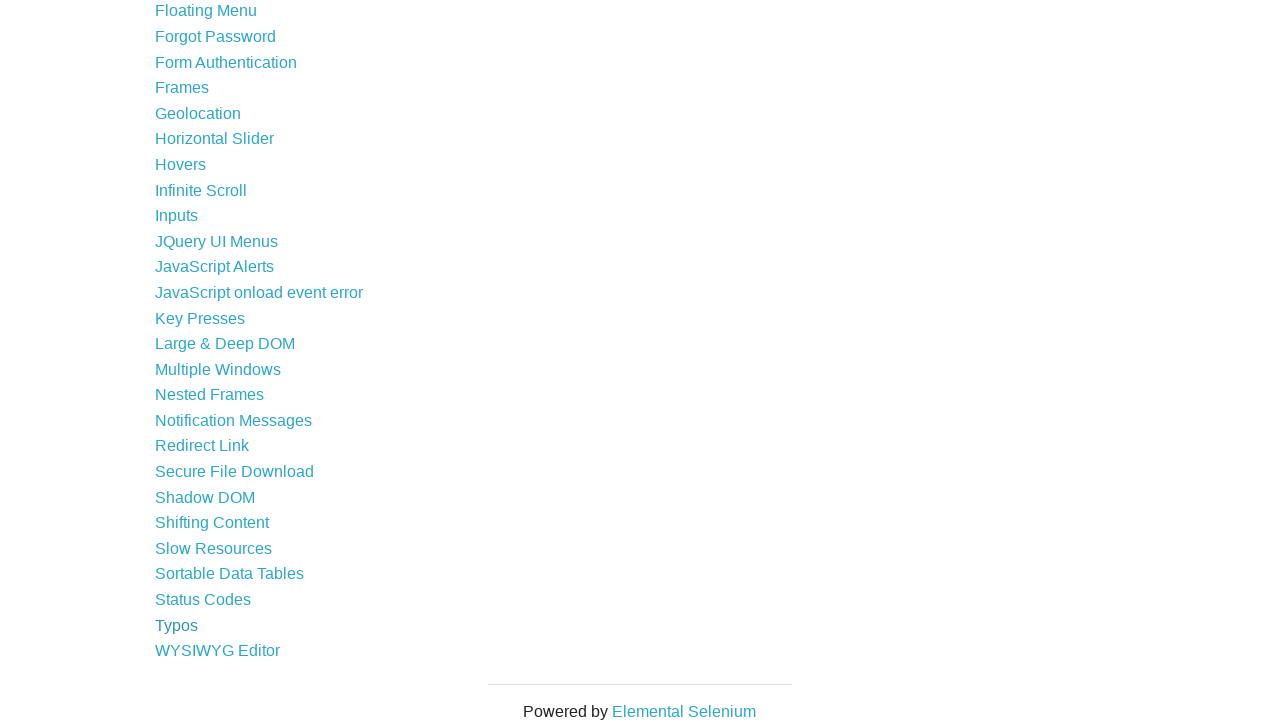

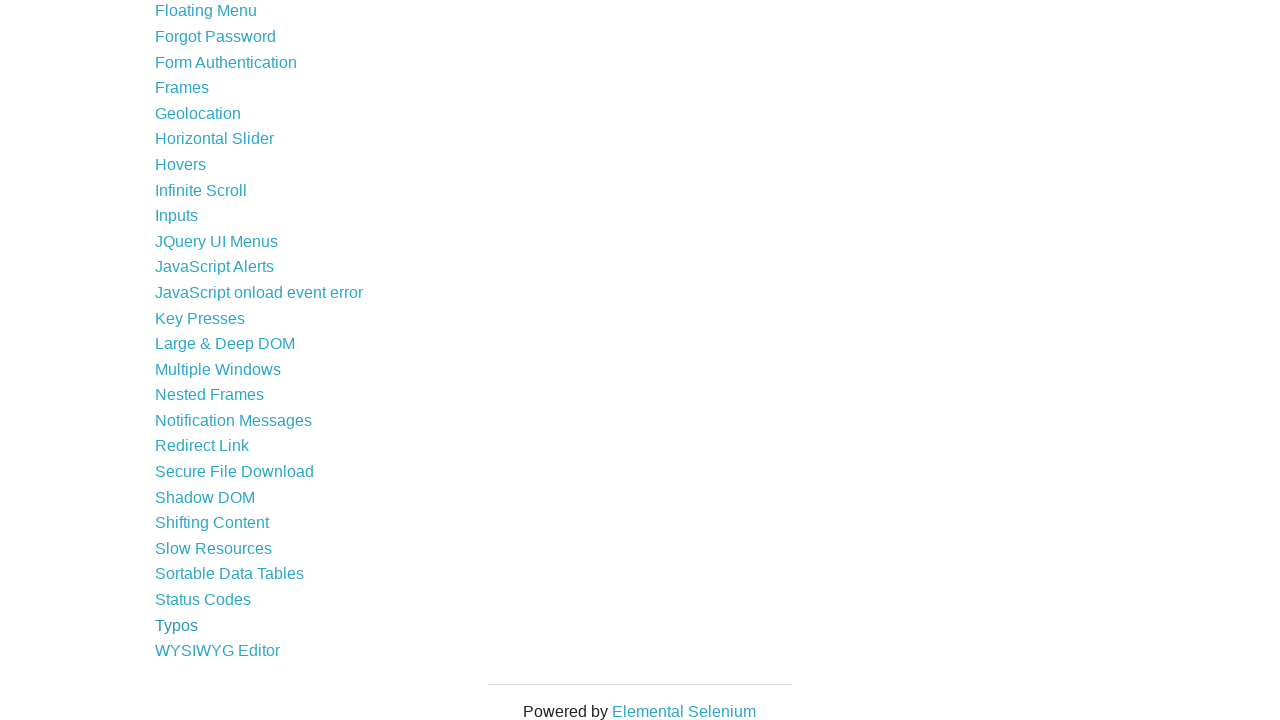